Tests adding todo items by filling the input field and pressing Enter, then verifying the items appear in the list

Starting URL: https://demo.playwright.dev/todomvc

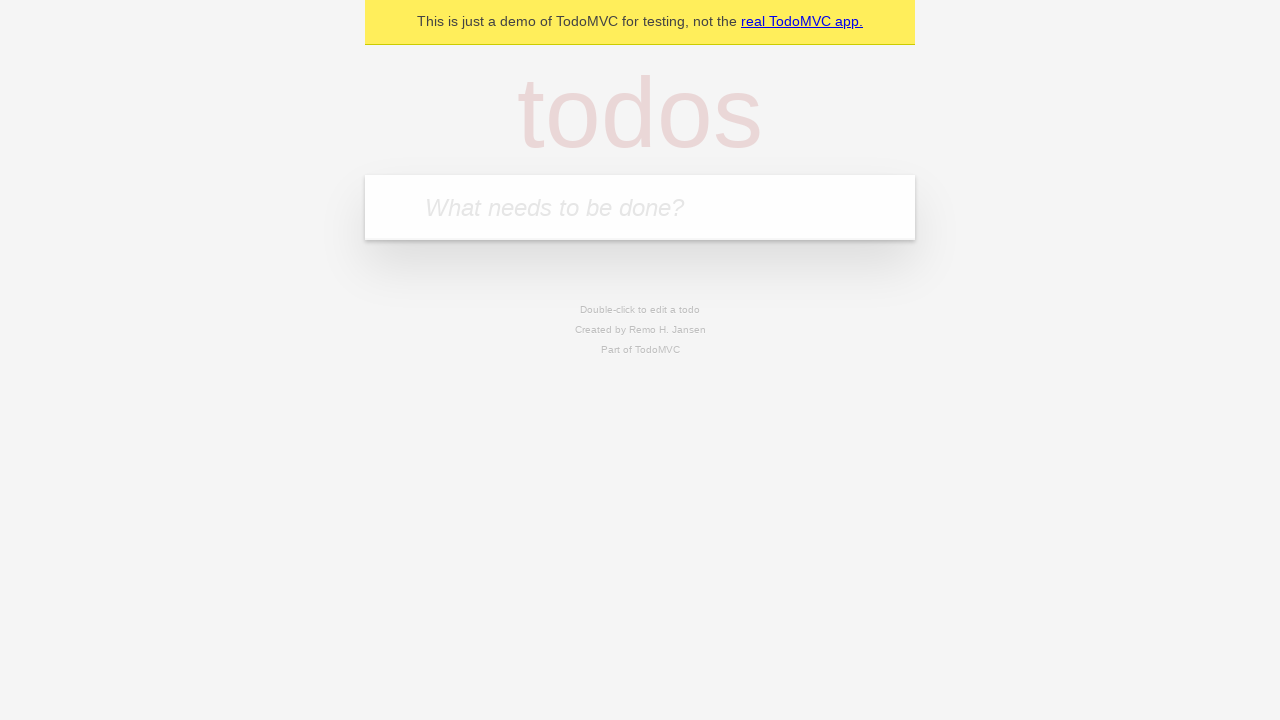

Filled input field with first todo item 'buy some cheese' on internal:attr=[placeholder="What needs to be done?"i]
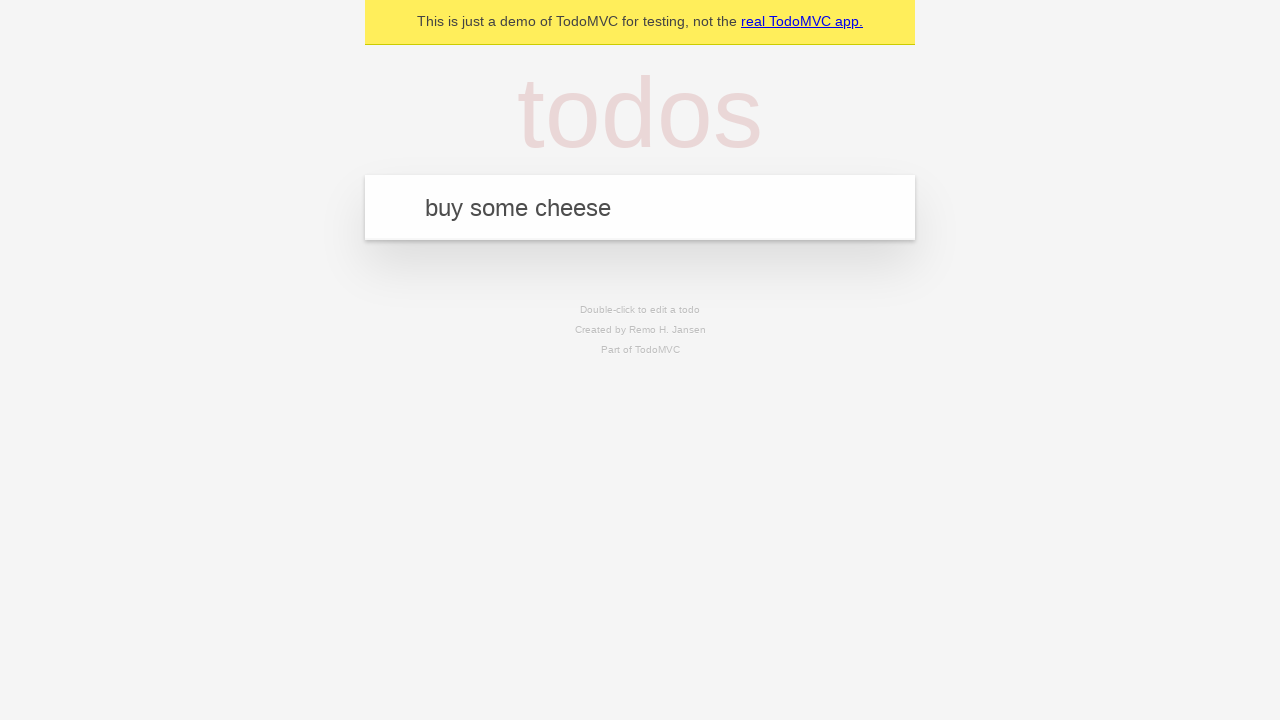

Pressed Enter to add first todo item on internal:attr=[placeholder="What needs to be done?"i]
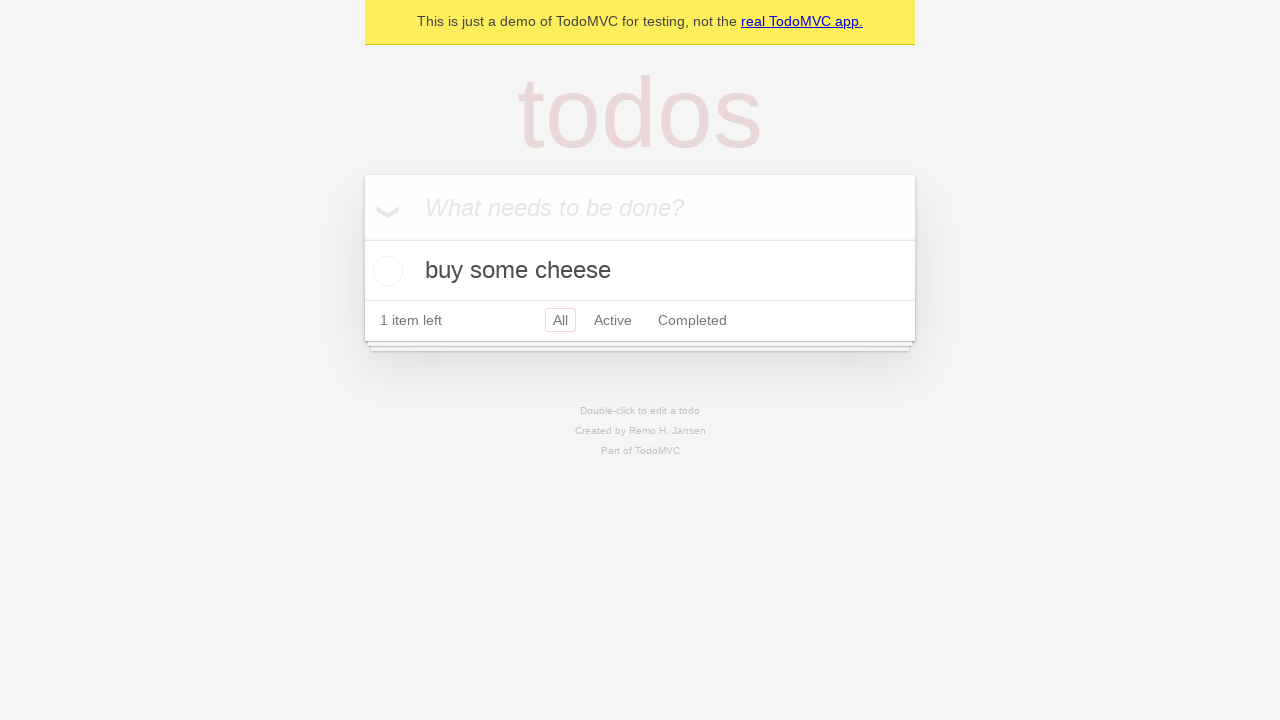

First todo item appeared in the list
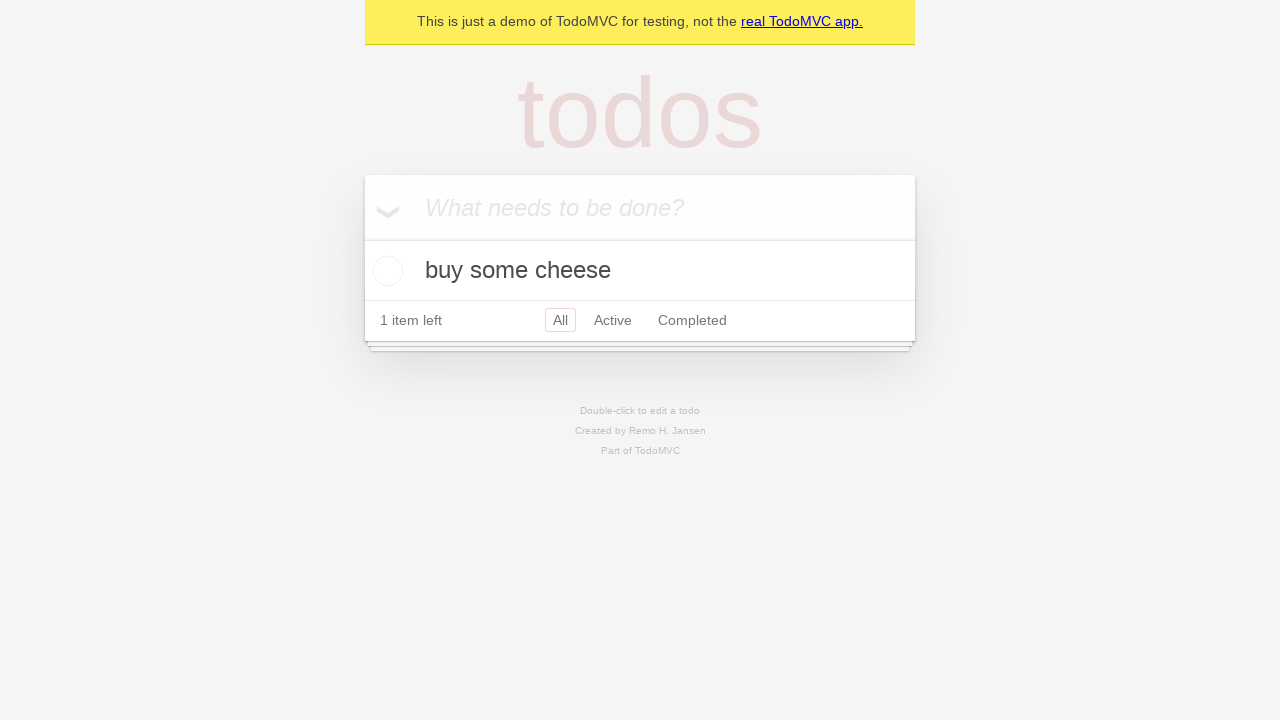

Filled input field with second todo item 'feed the cat' on internal:attr=[placeholder="What needs to be done?"i]
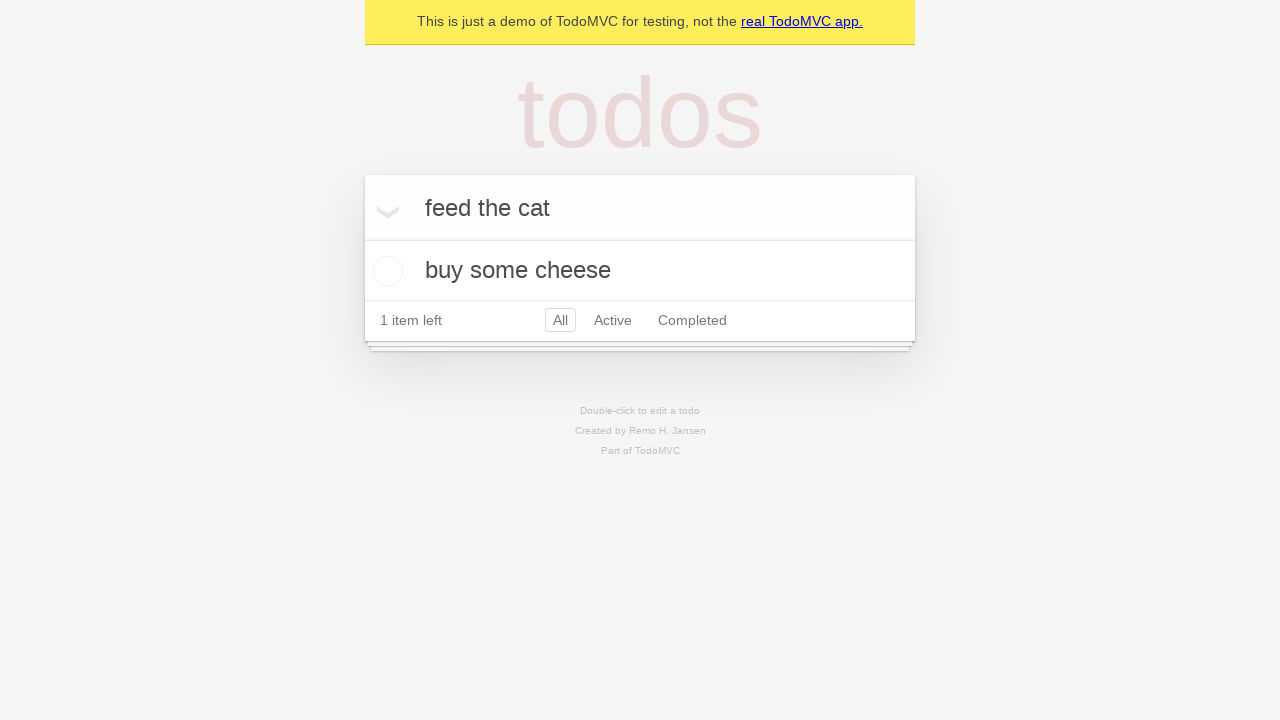

Pressed Enter to add second todo item on internal:attr=[placeholder="What needs to be done?"i]
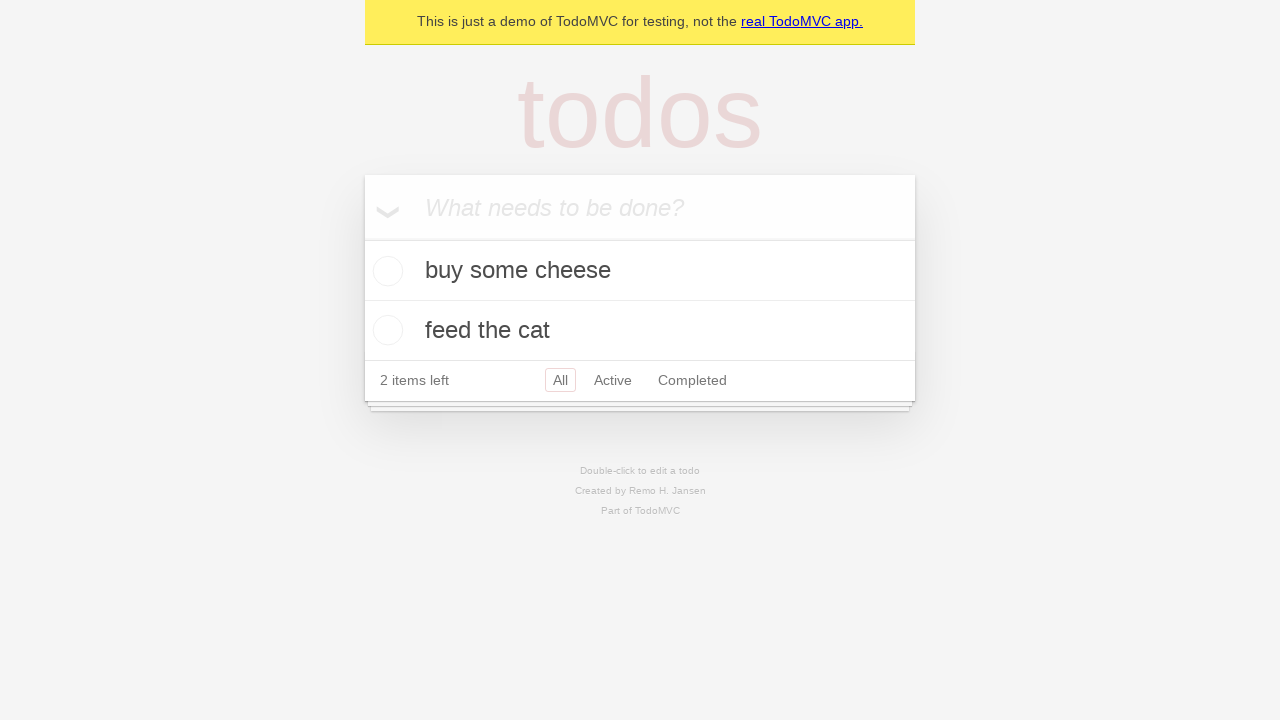

Both todo items successfully added and verified in the list
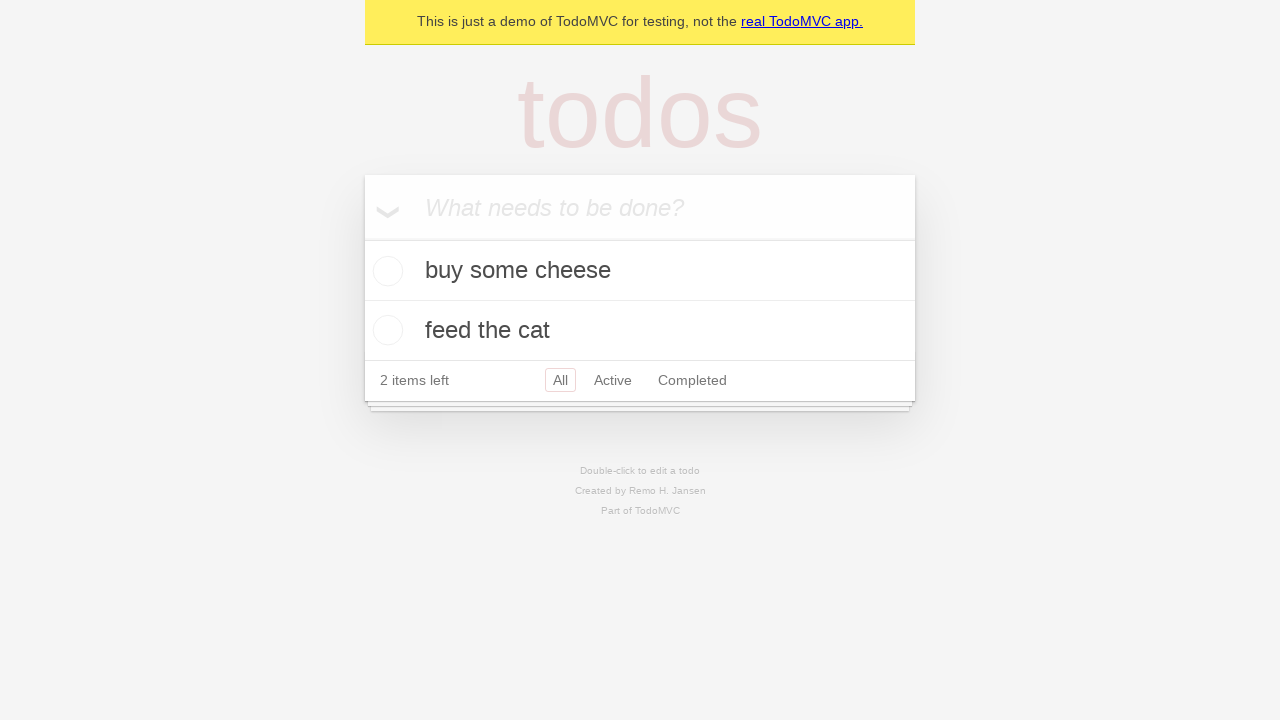

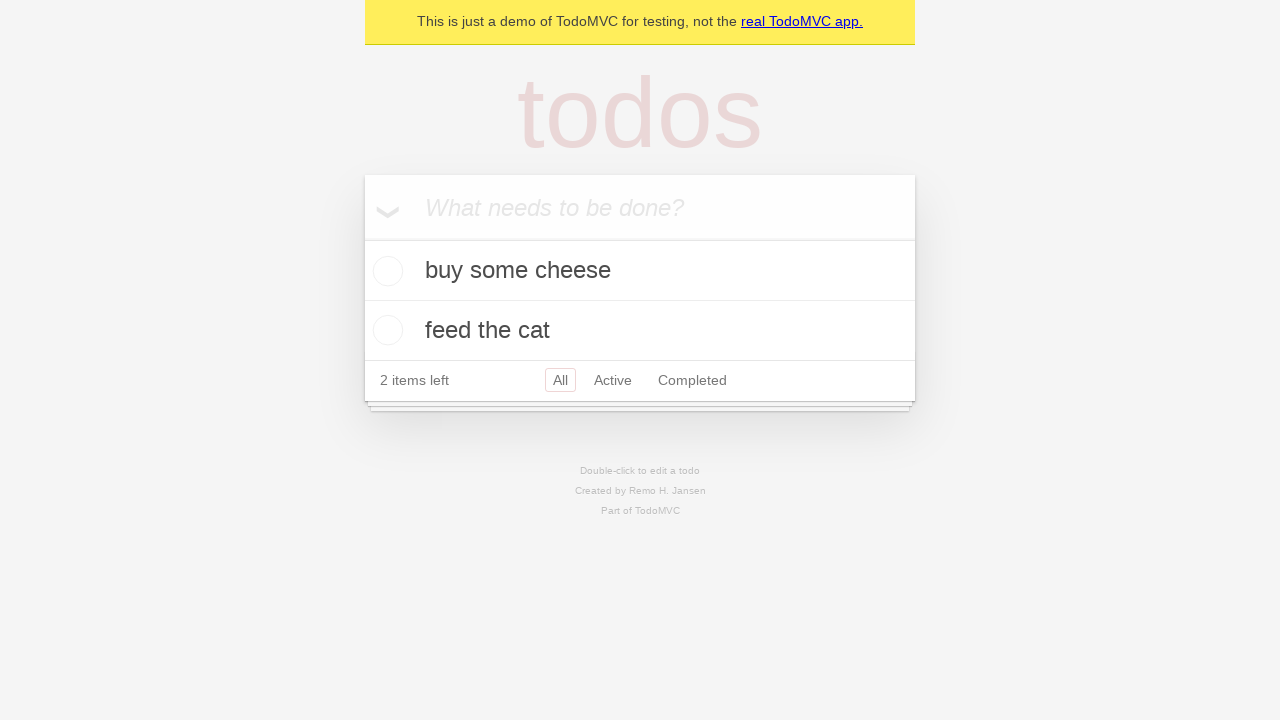